Tests a signup/contact form by filling in first name, last name, and email fields, then submitting the form

Starting URL: https://secure-retreat-92358.herokuapp.com/

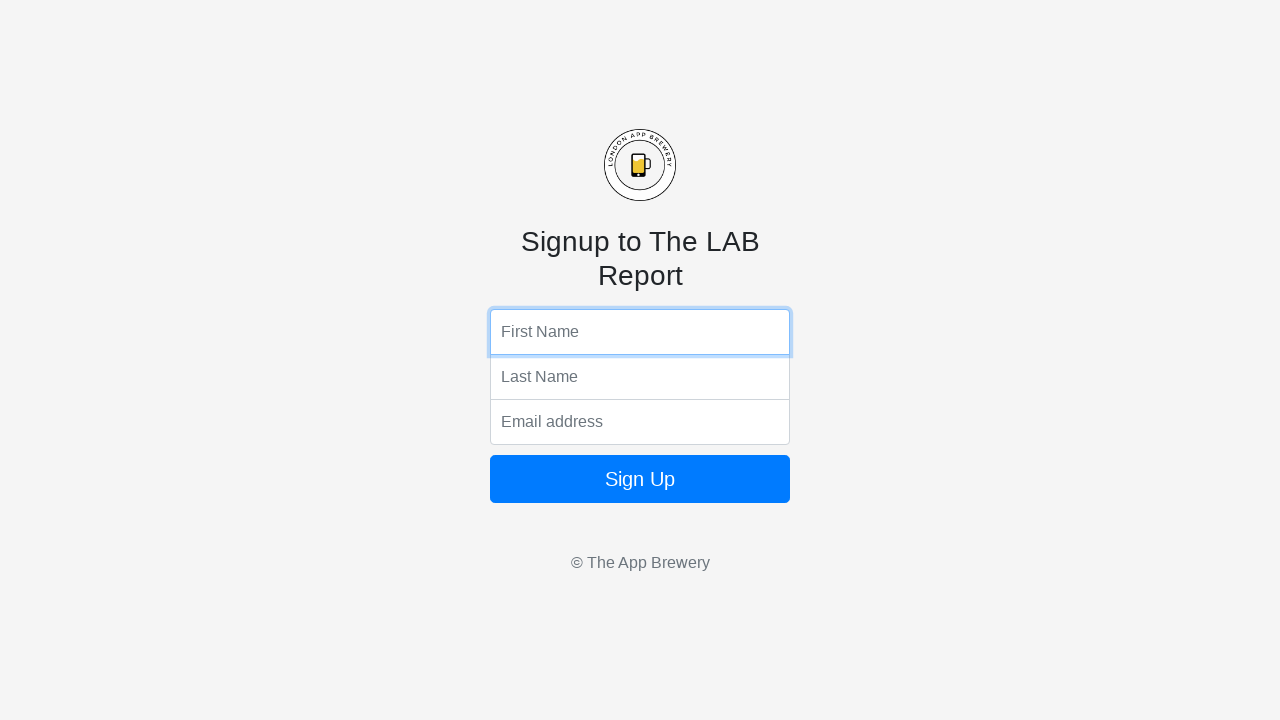

Filled first name field with 'Alona' on input[name='fName']
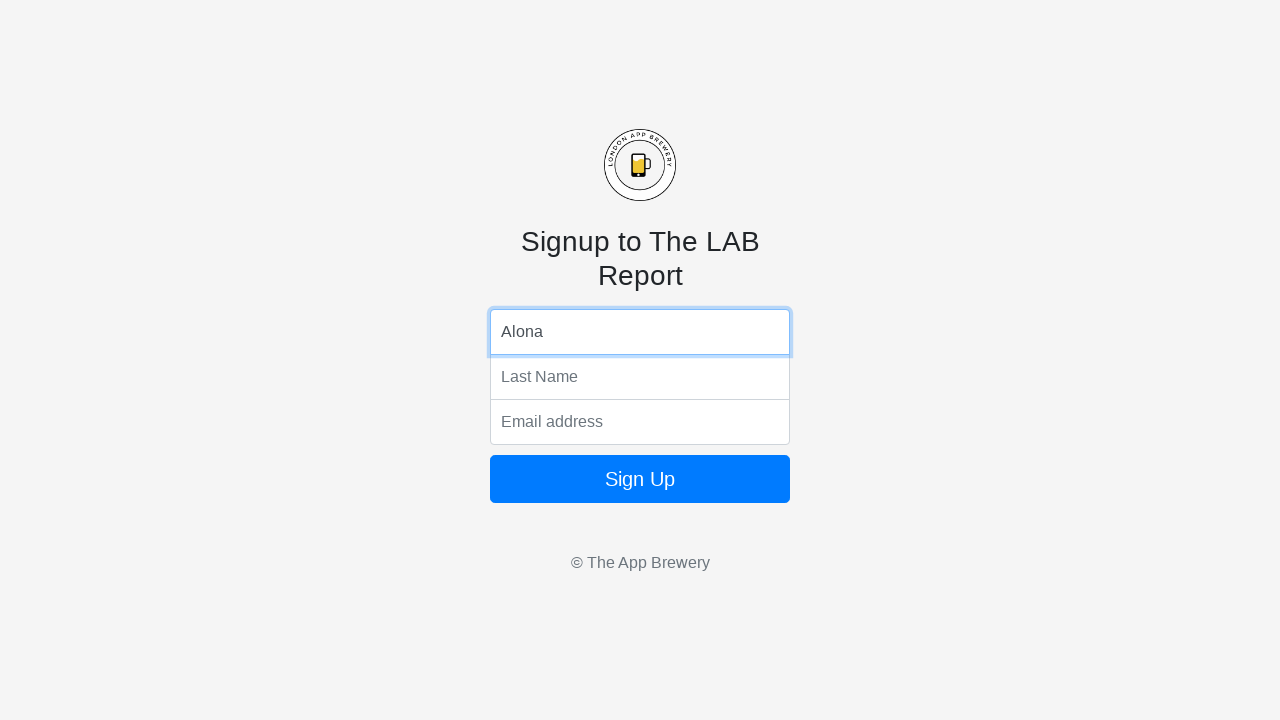

Filled last name field with 'Sk' on input[name='lName']
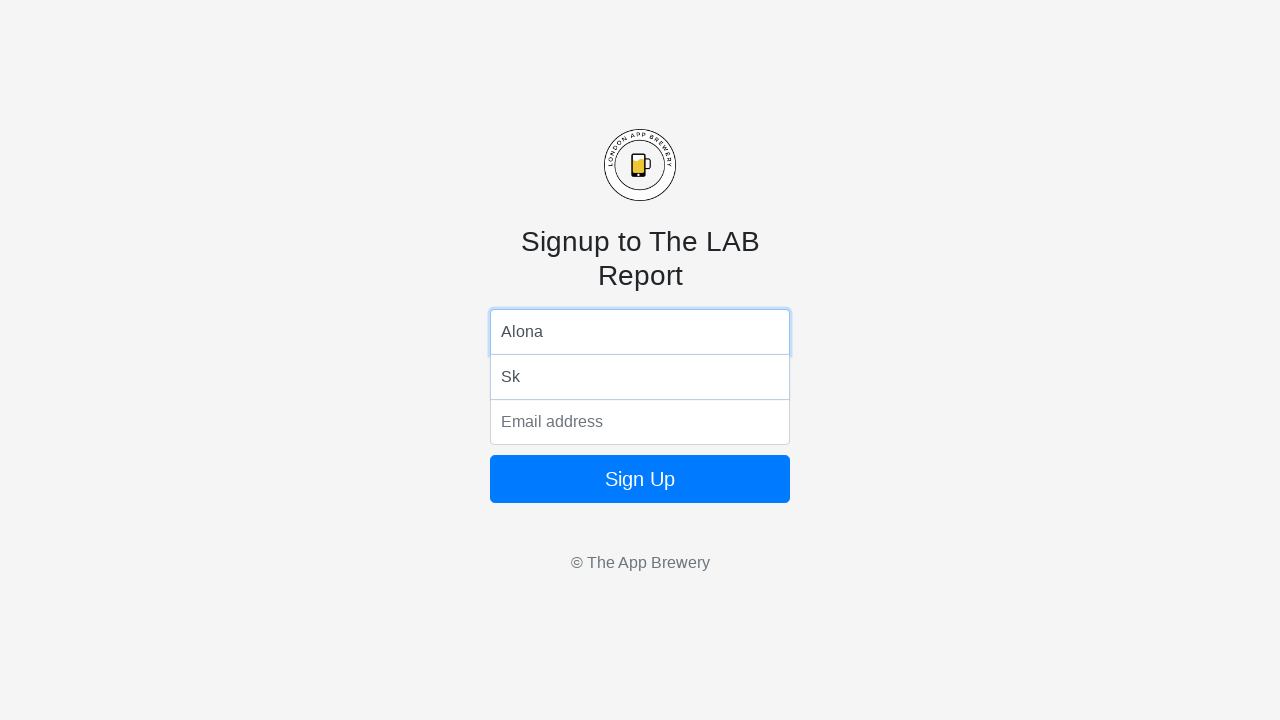

Filled email field with 'test.user847@example.com' on input[name='email']
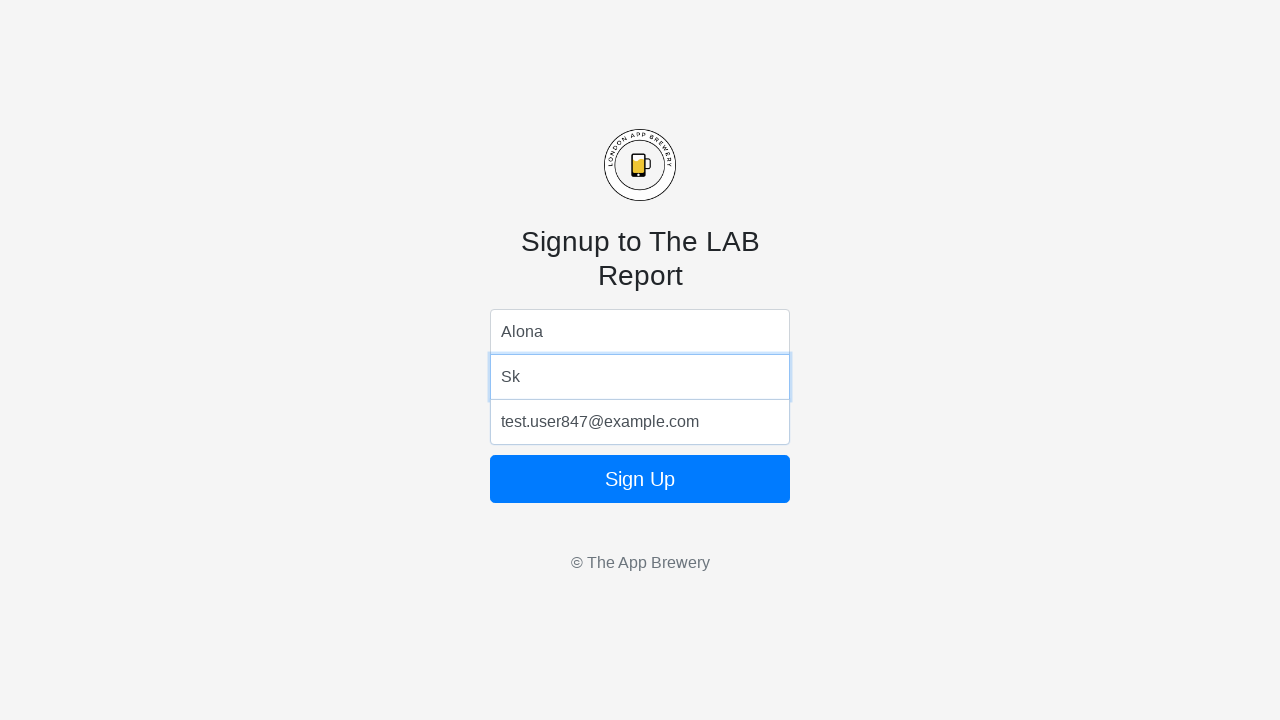

Clicked form submit button at (640, 479) on form button
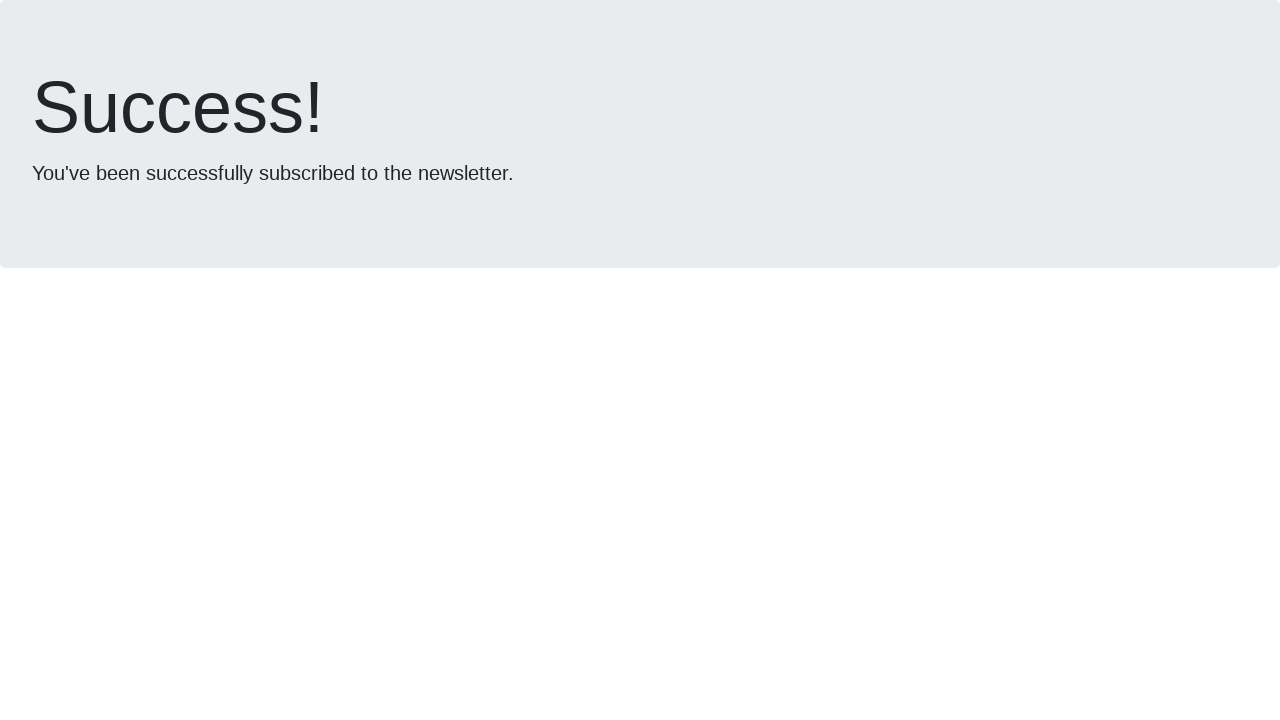

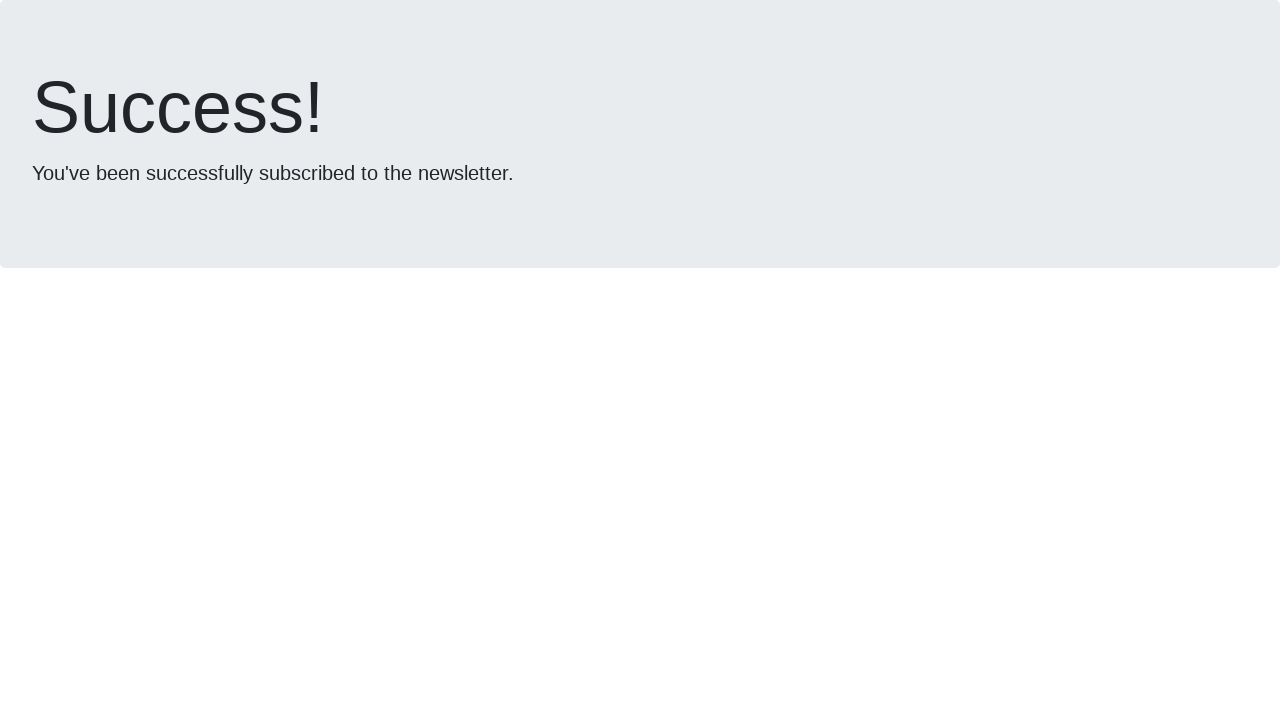